Tests browser window handling by opening new windows, switching between them, interacting with elements in new windows, and closing windows while maintaining control of the original window.

Starting URL: https://www.leafground.com/window.xhtml

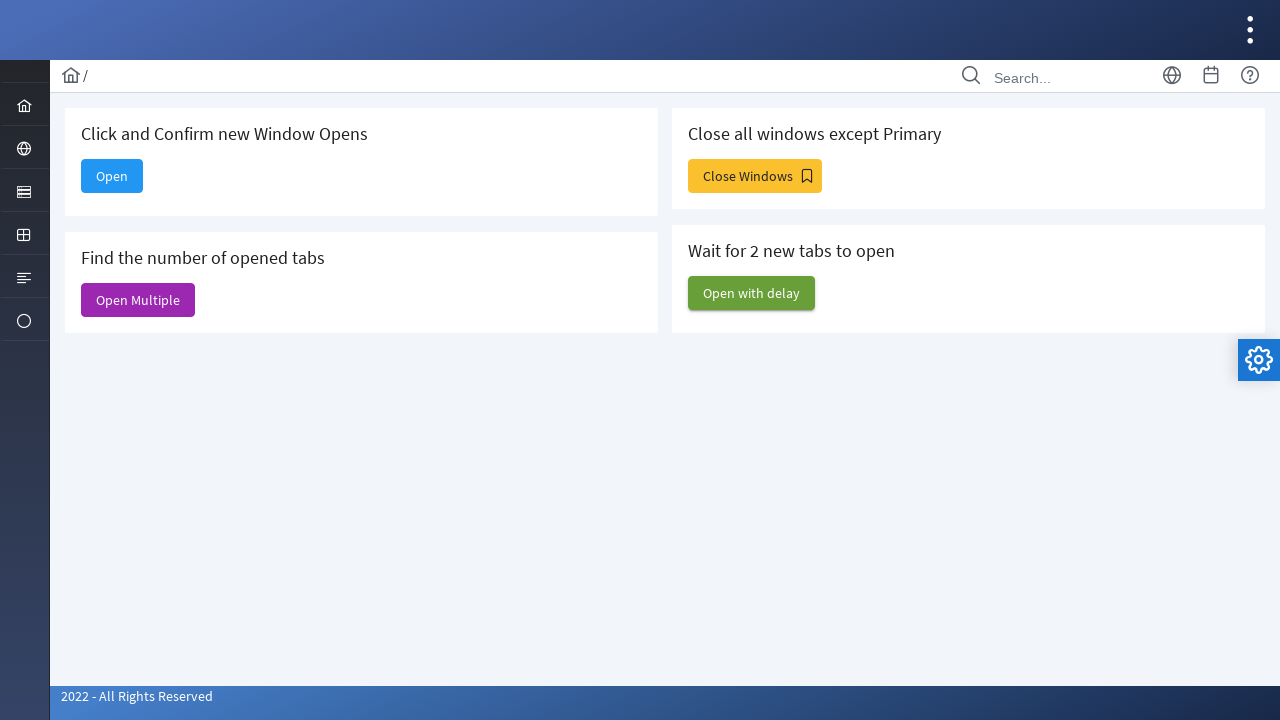

Clicked button to open a new window at (112, 176) on xpath=//*[@id='j_idt88:new']/span
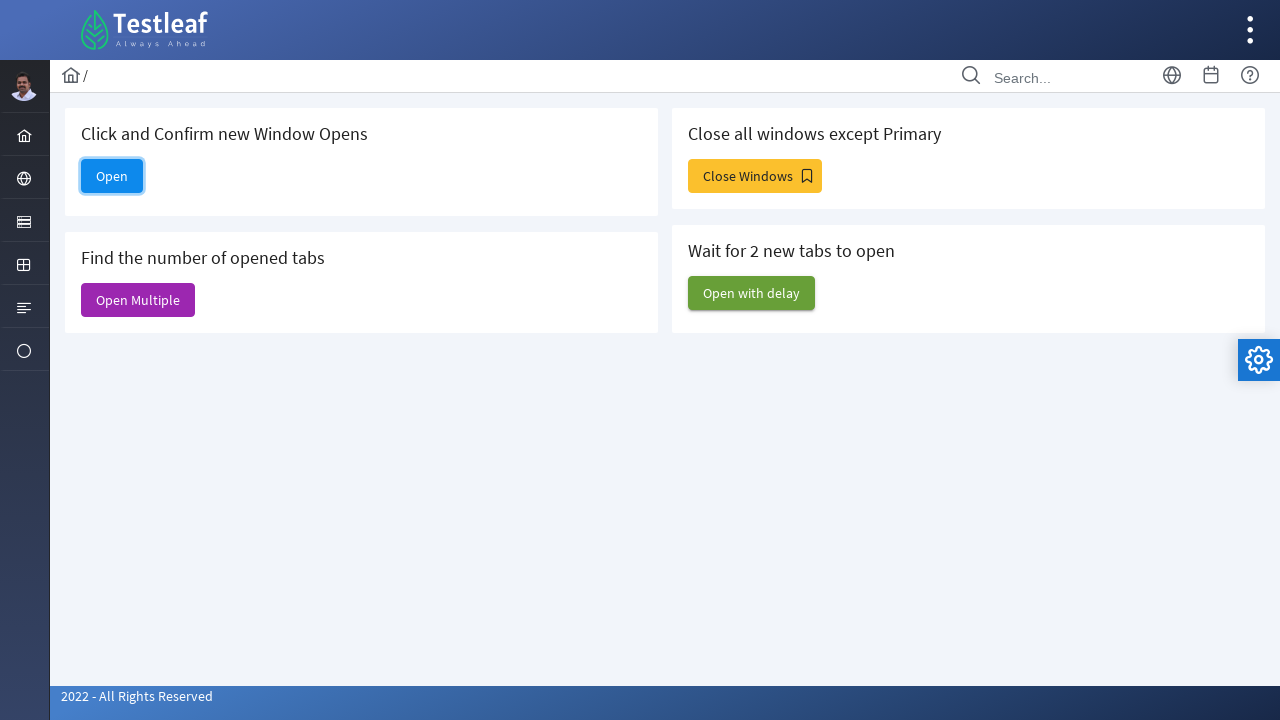

Clicked button again and captured new window at (112, 176) on xpath=//*[@id='j_idt88:new']/span
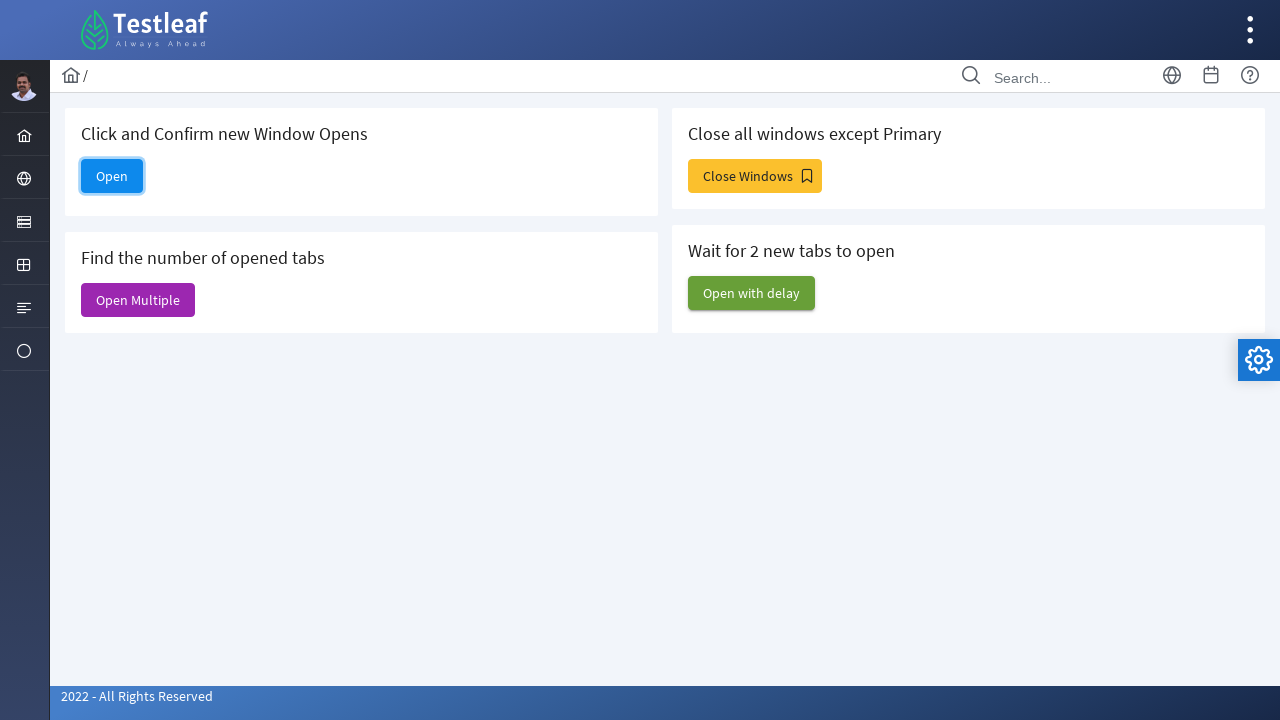

New window loaded completely
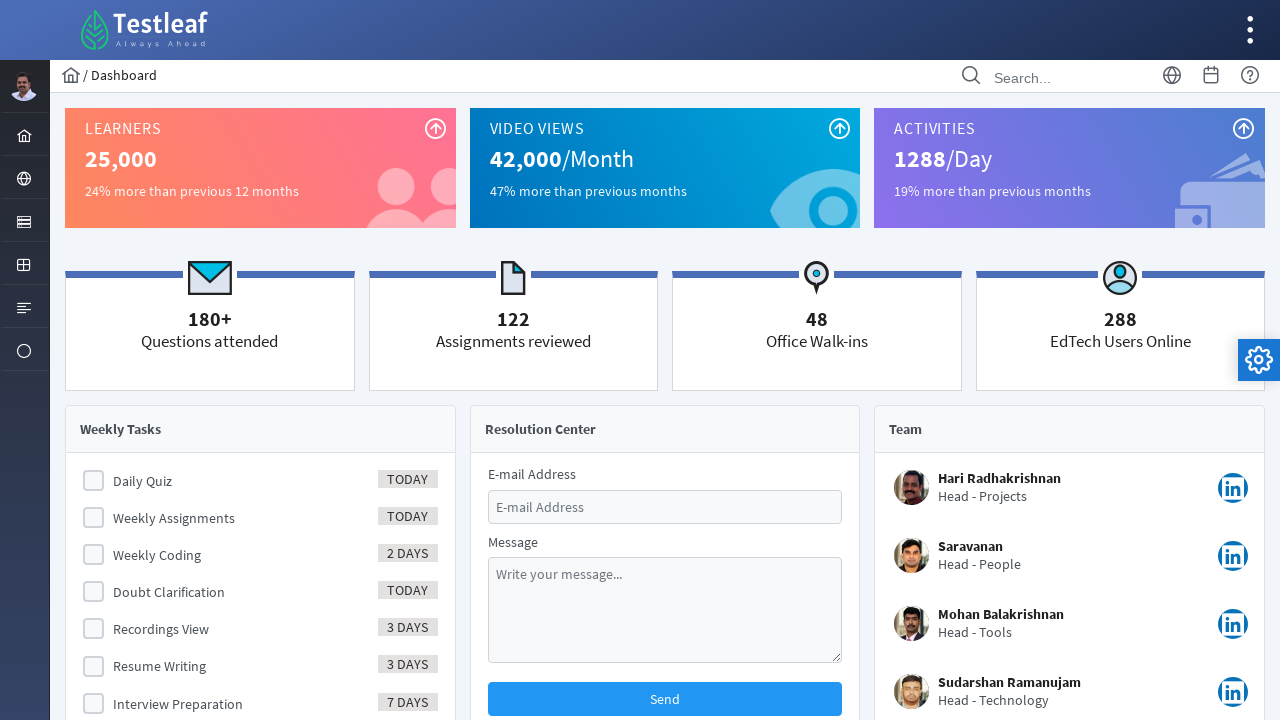

Clicked email element in new window at (665, 507) on #email
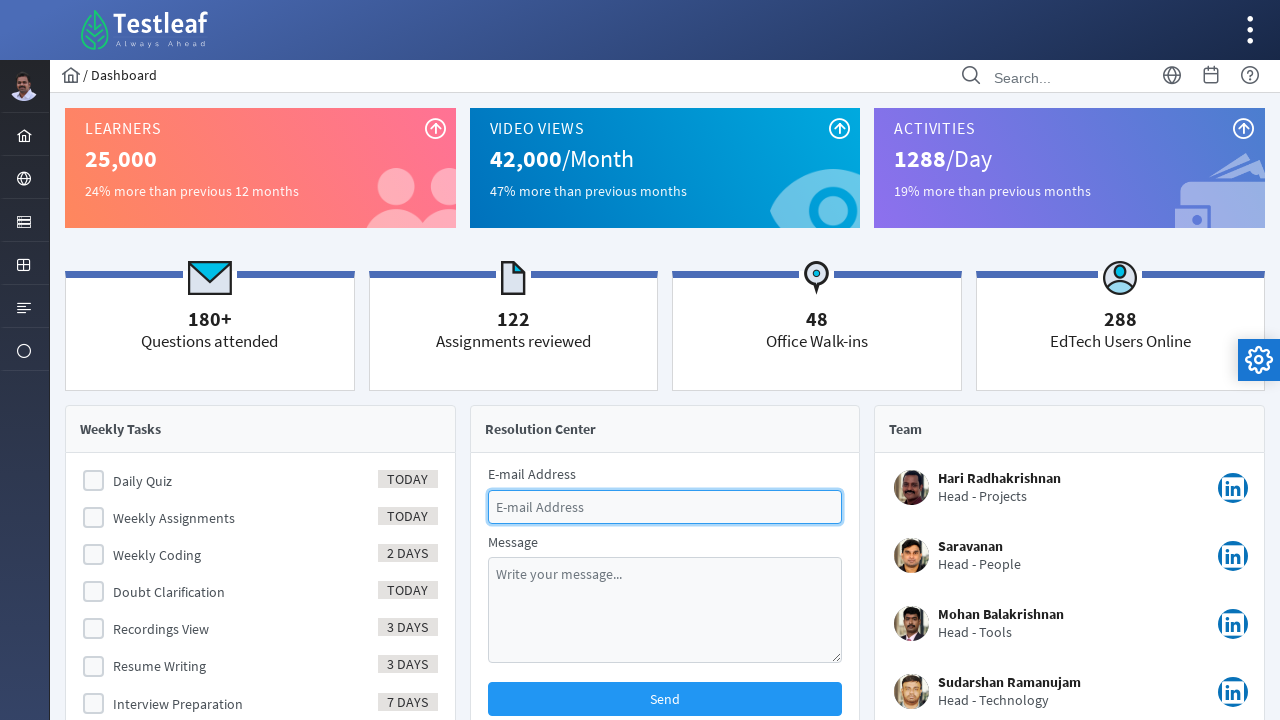

Closed the new window
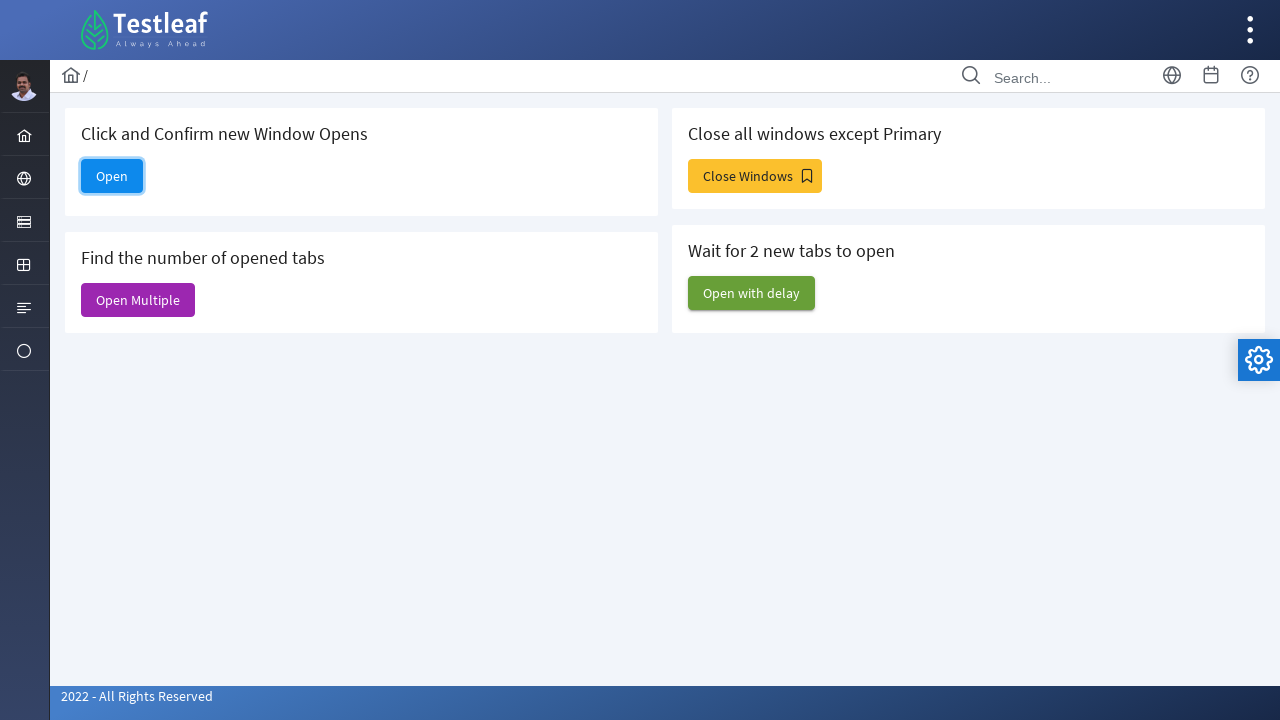

Clicked button on original page to open multiple windows at (138, 300) on xpath=//*[@id='j_idt88:j_idt91']/span
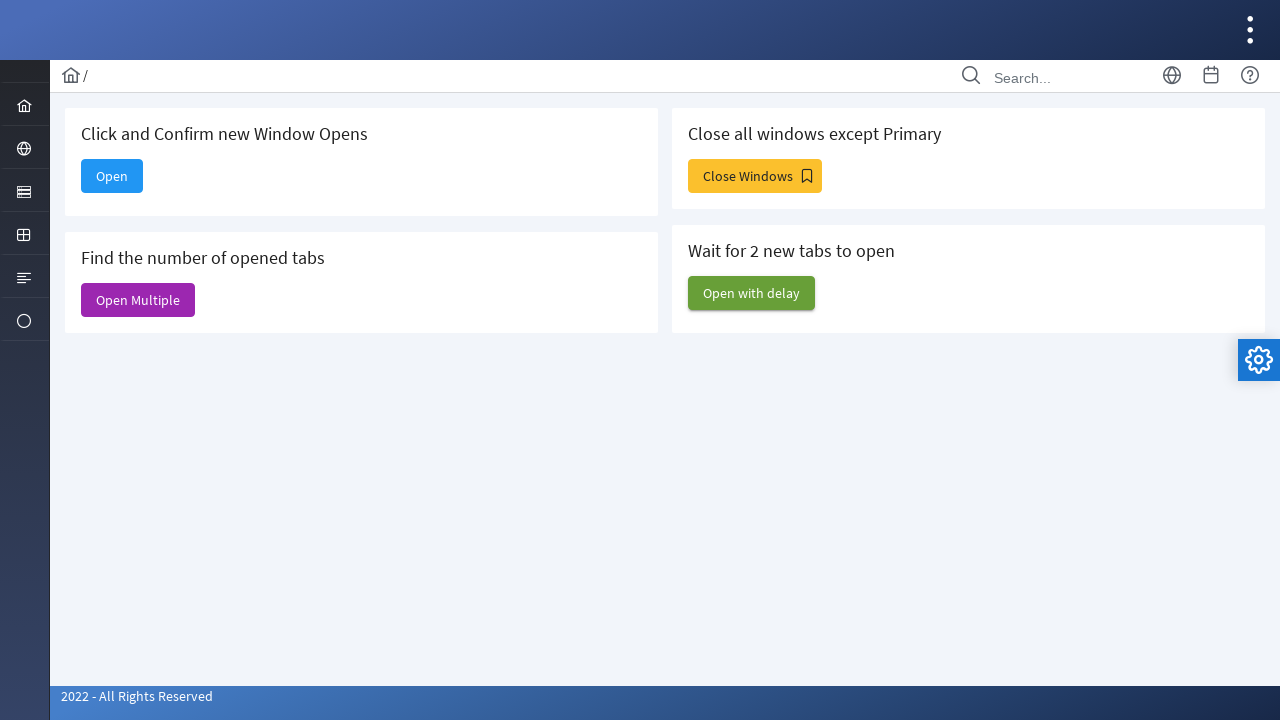

Waited 1 second for windows to open
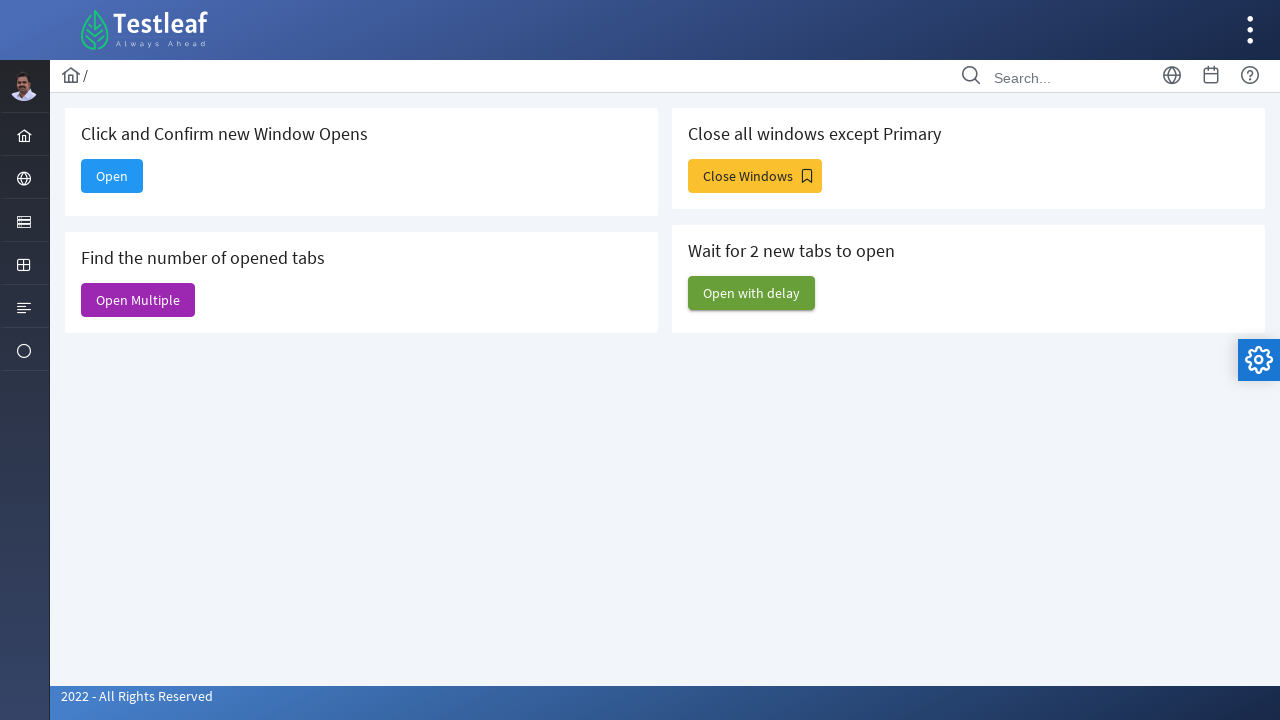

Clicked button again to open more windows at (138, 300) on xpath=//*[@id='j_idt88:j_idt91']/span
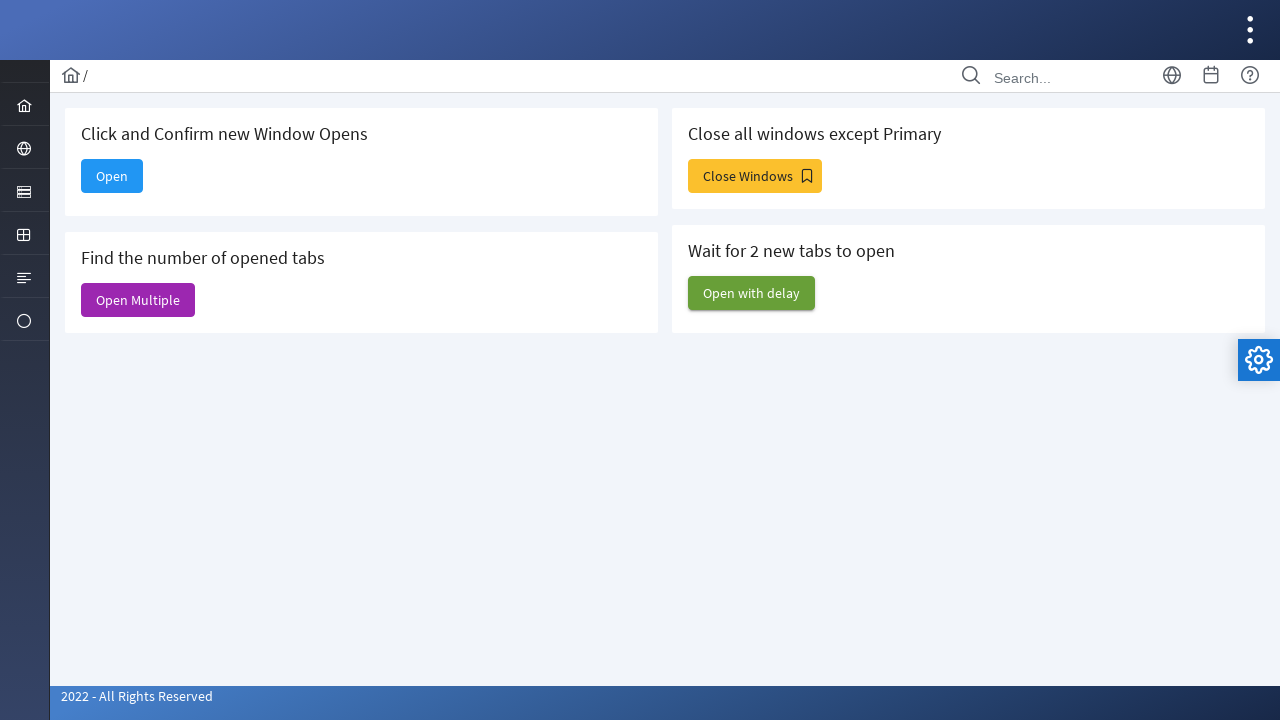

Closed a non-original window
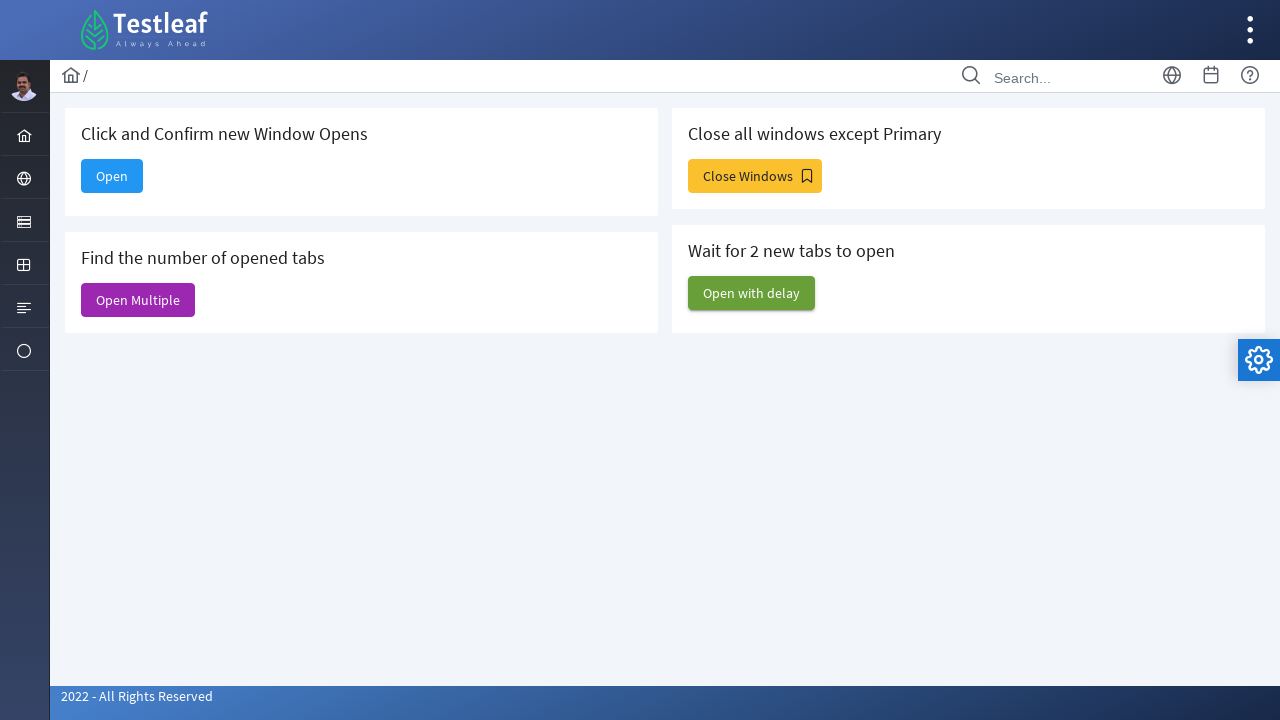

Closed a non-original window
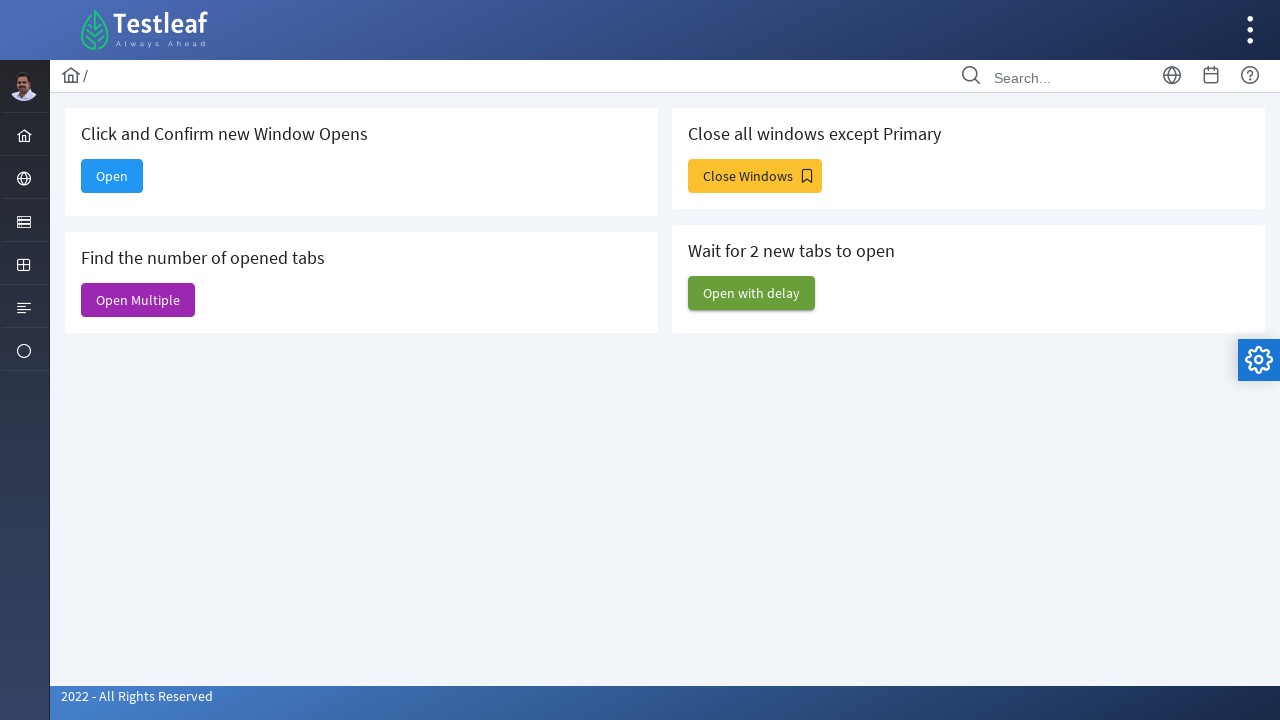

Closed a non-original window
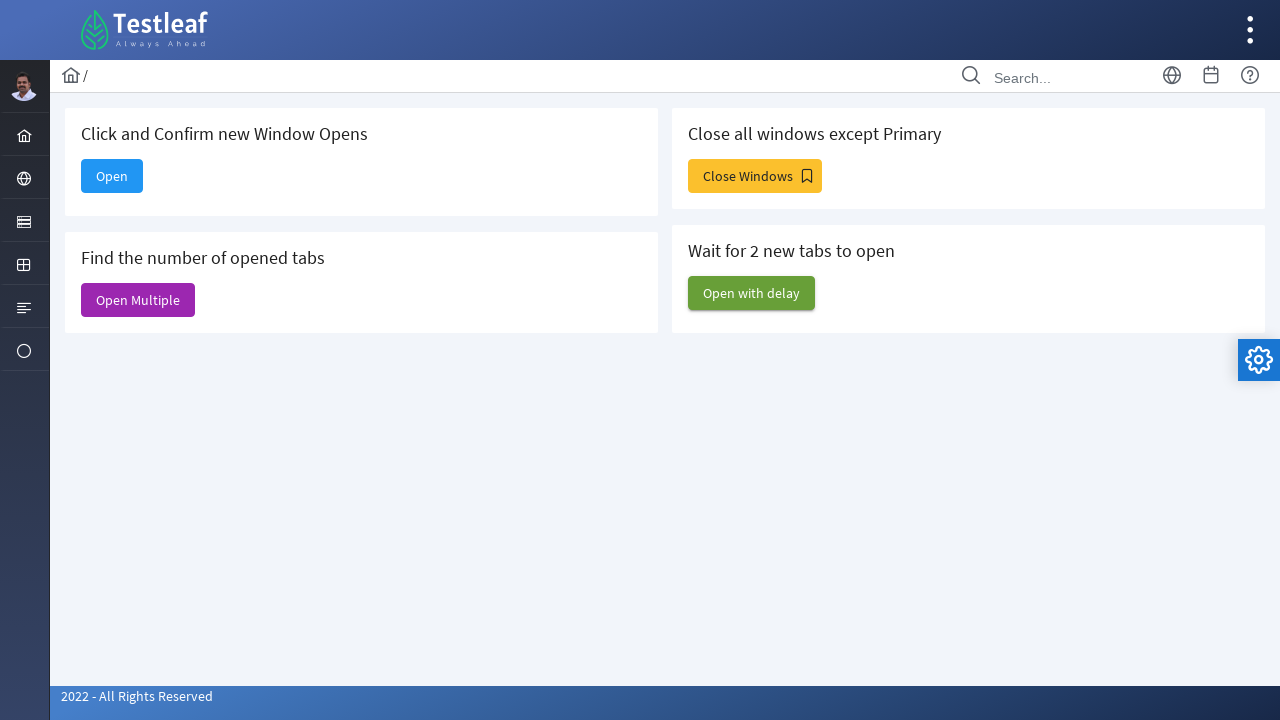

Closed a non-original window
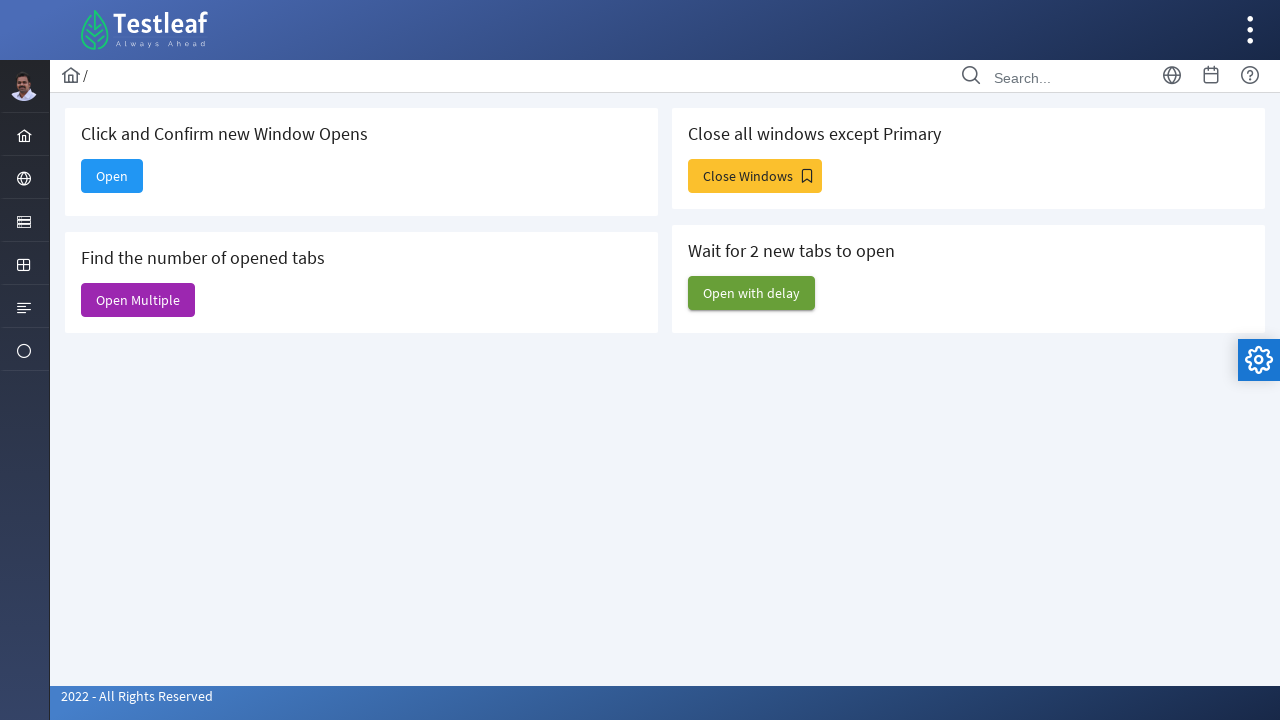

Closed a non-original window
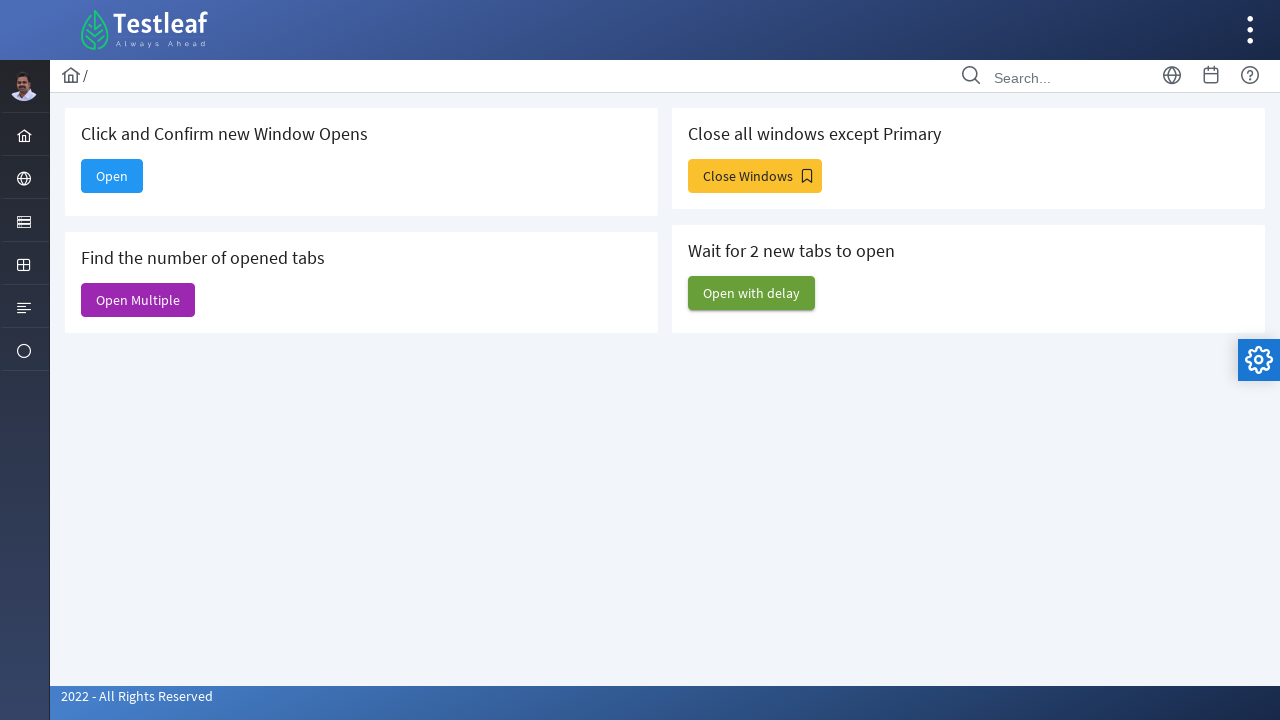

Closed a non-original window
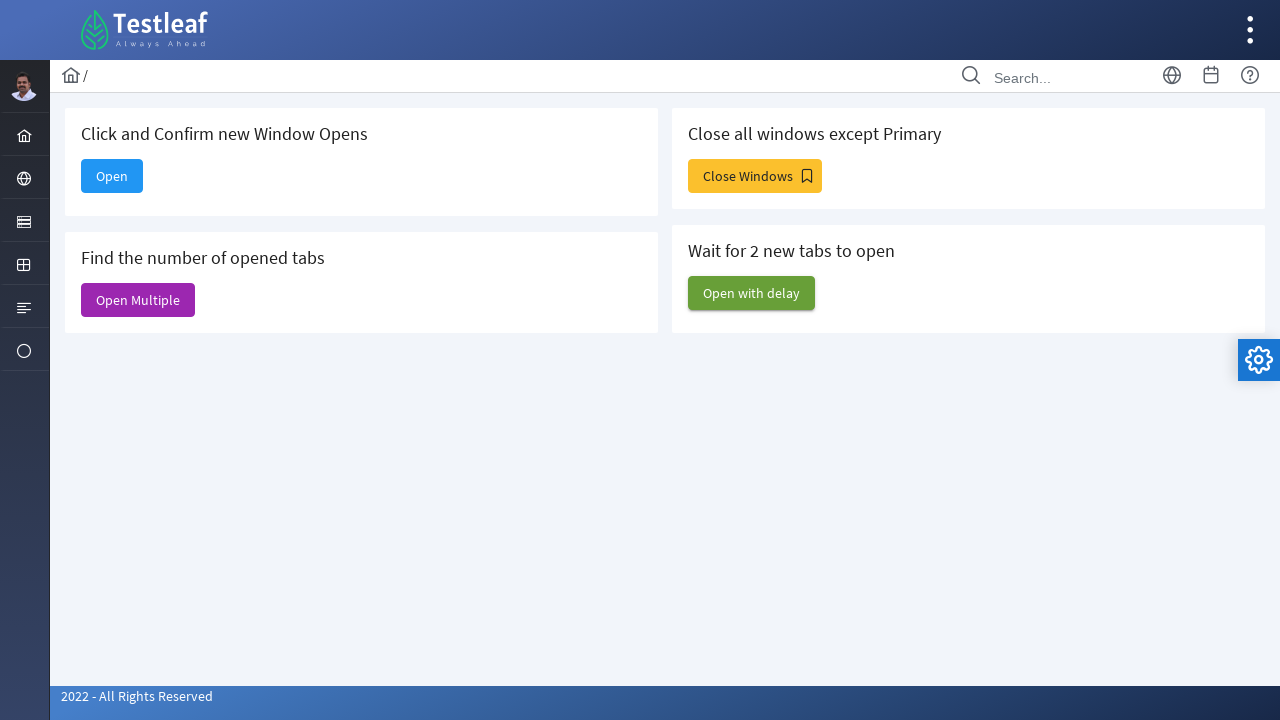

Closed a non-original window
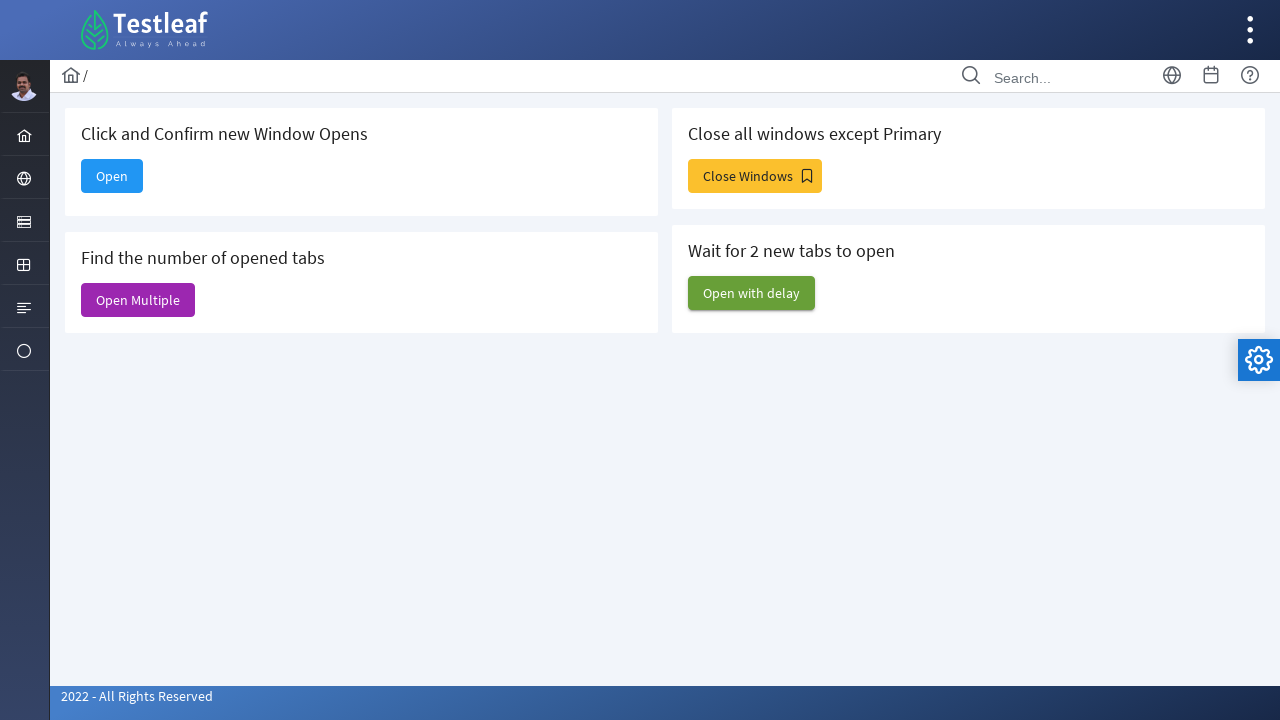

Closed a non-original window
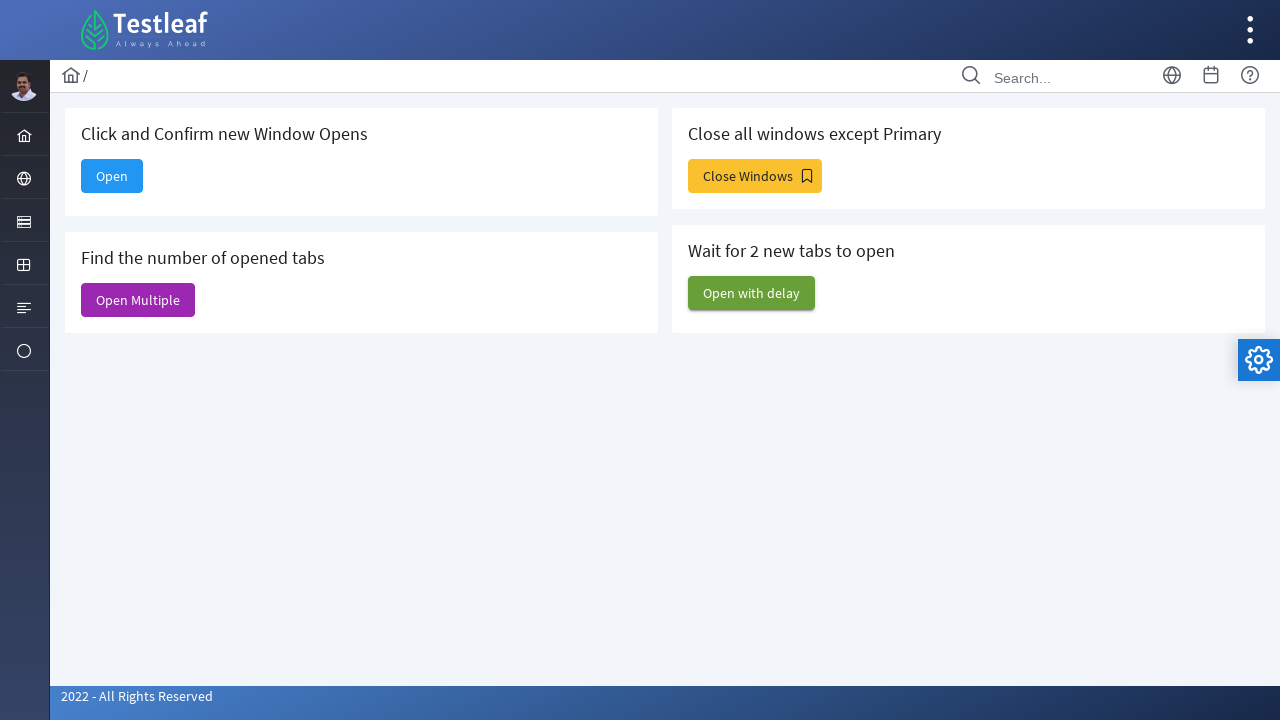

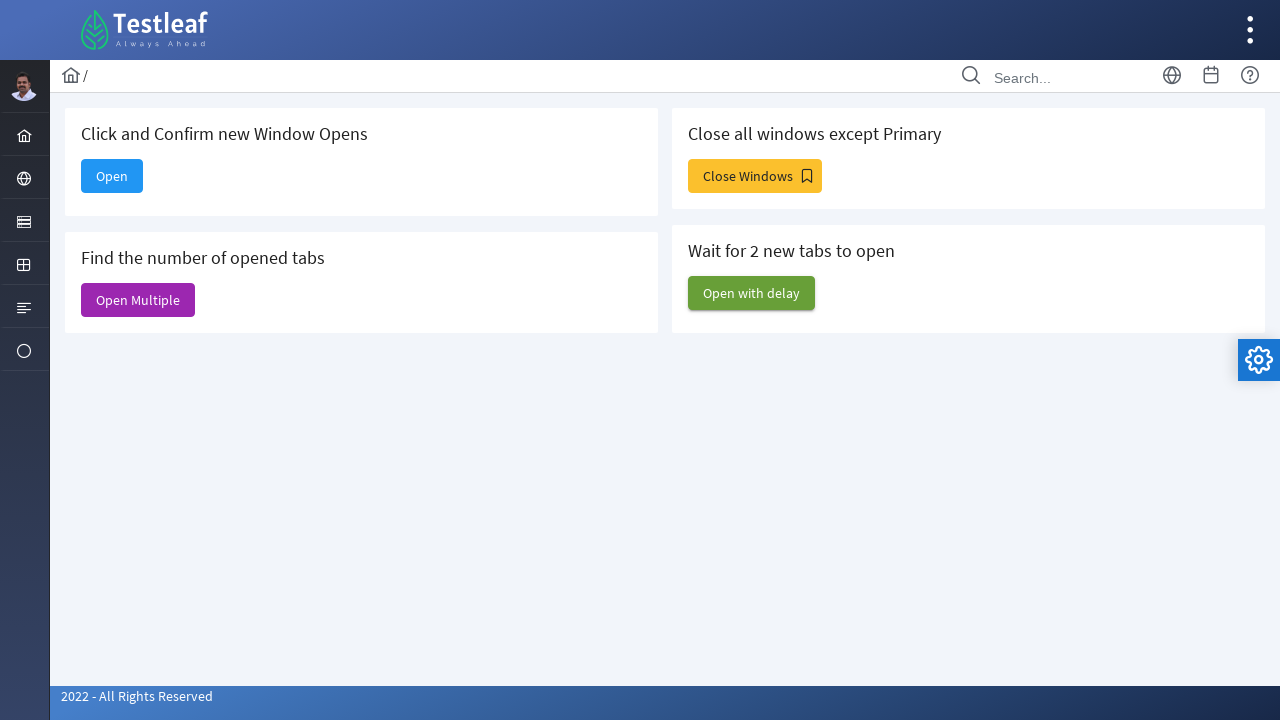